Navigates to Kith.com homepage and maximizes the browser window, then retrieves the session/window handle

Starting URL: https://kith.com

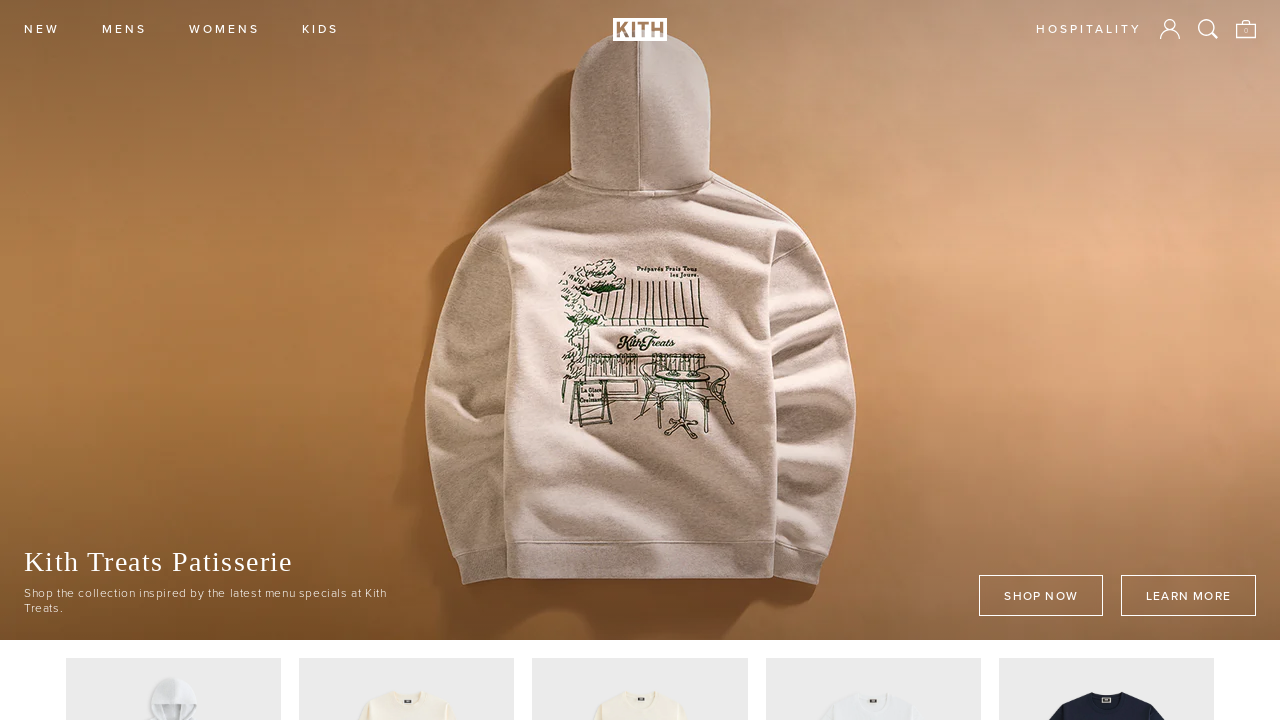

Set viewport to 1920x1080 (maximized window)
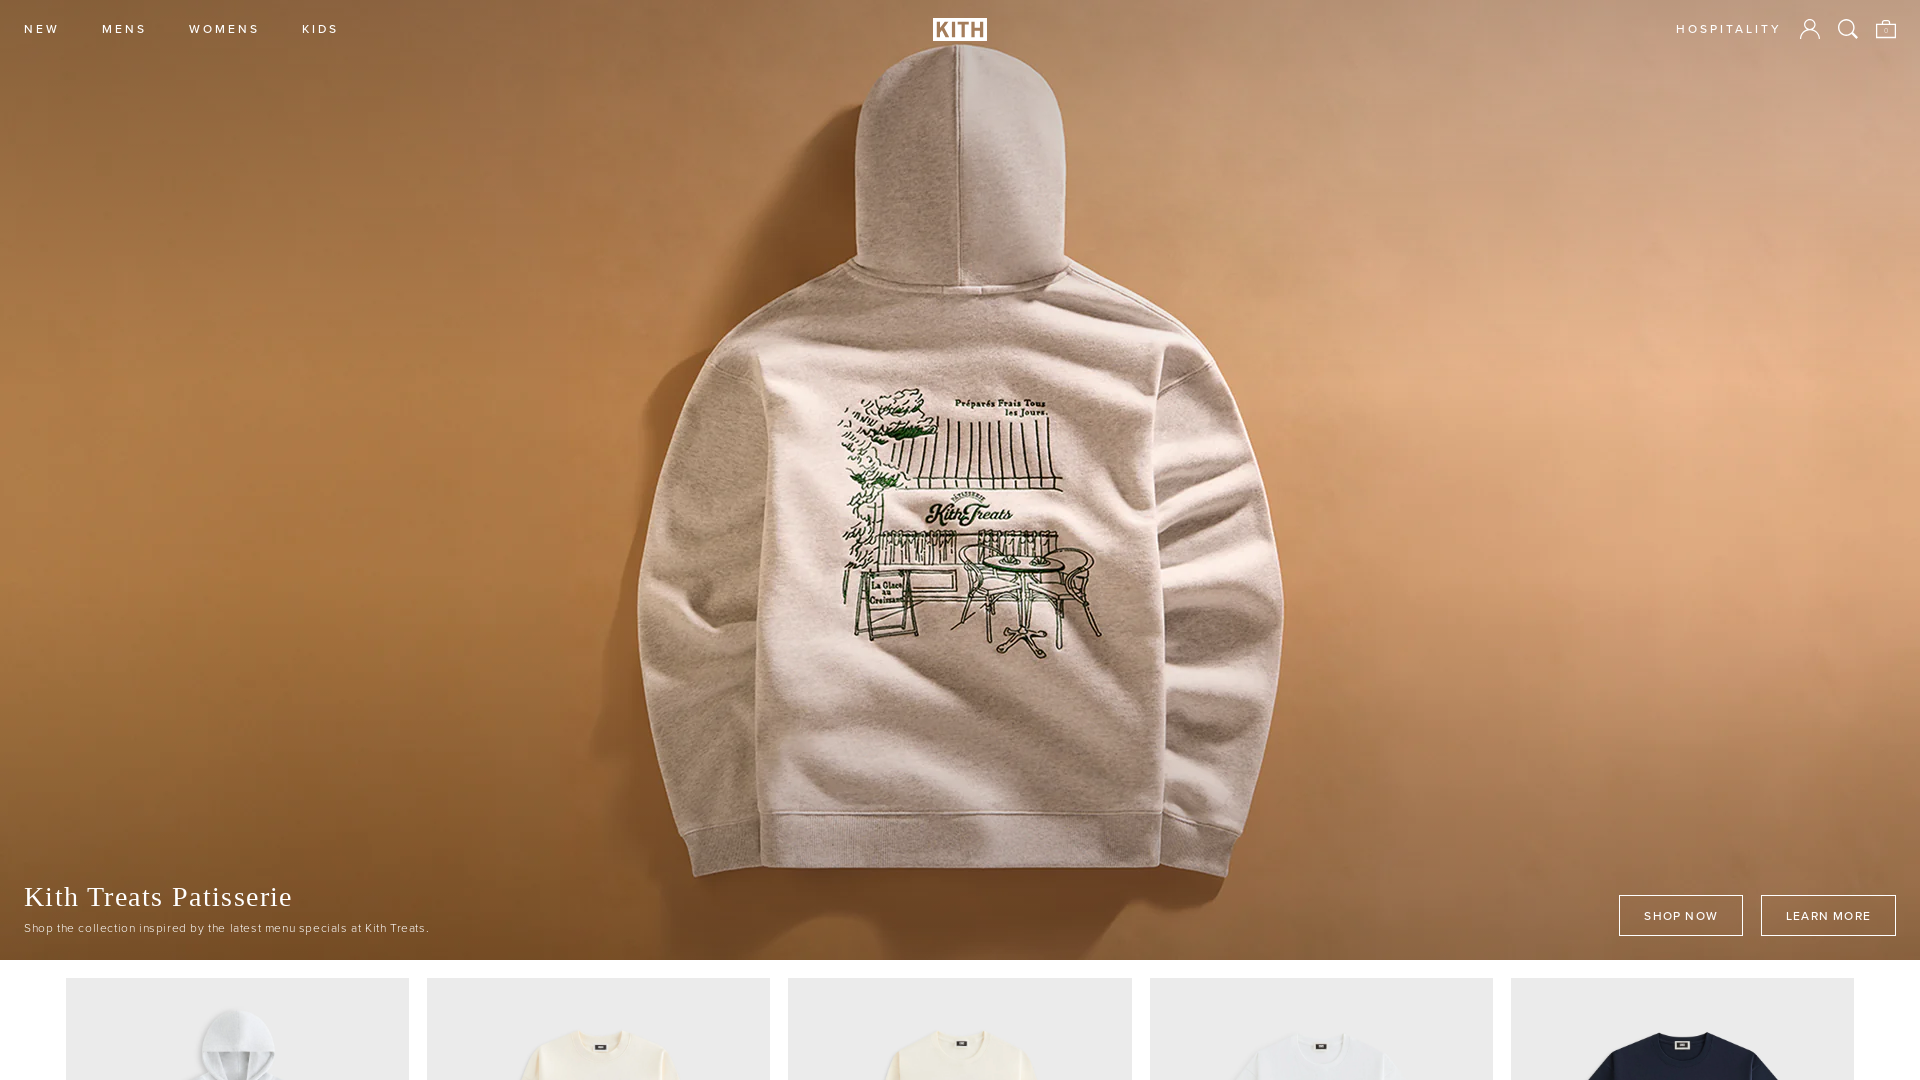

Kith.com homepage loaded (domcontentloaded)
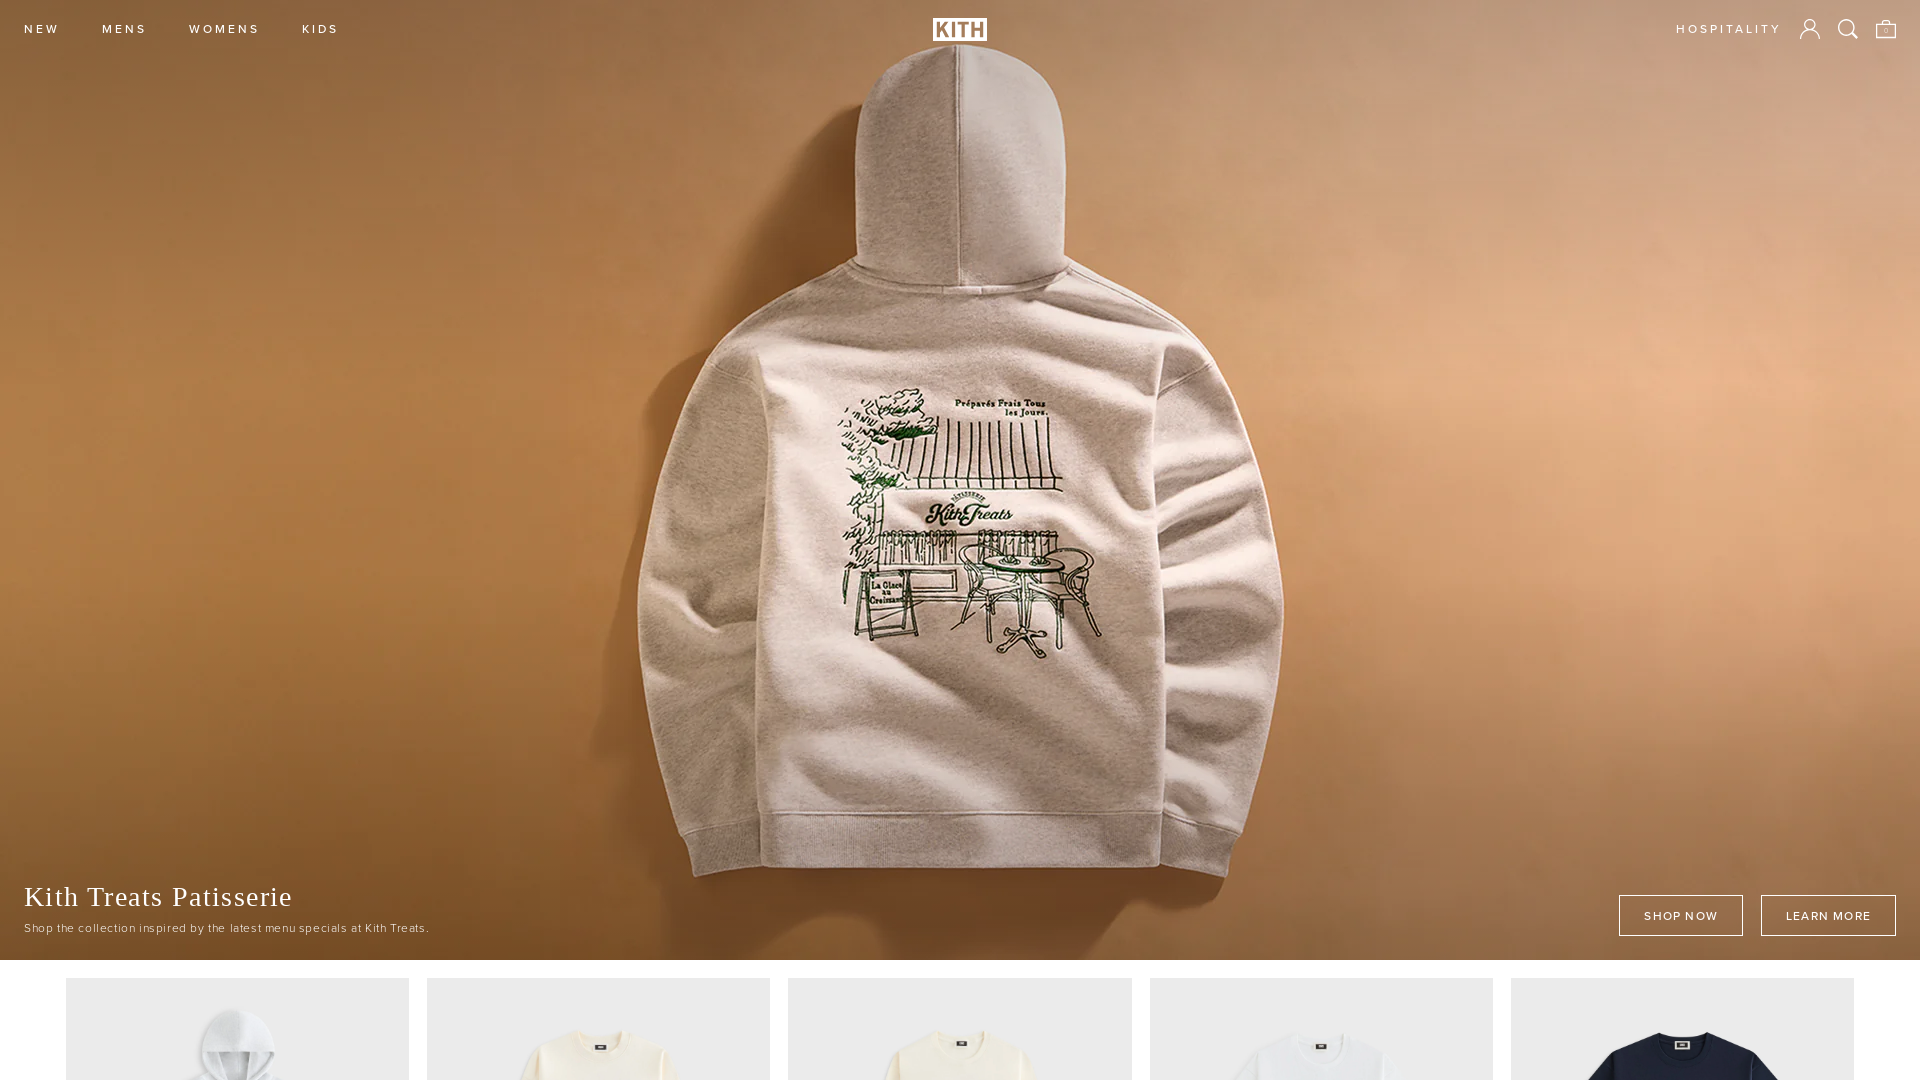

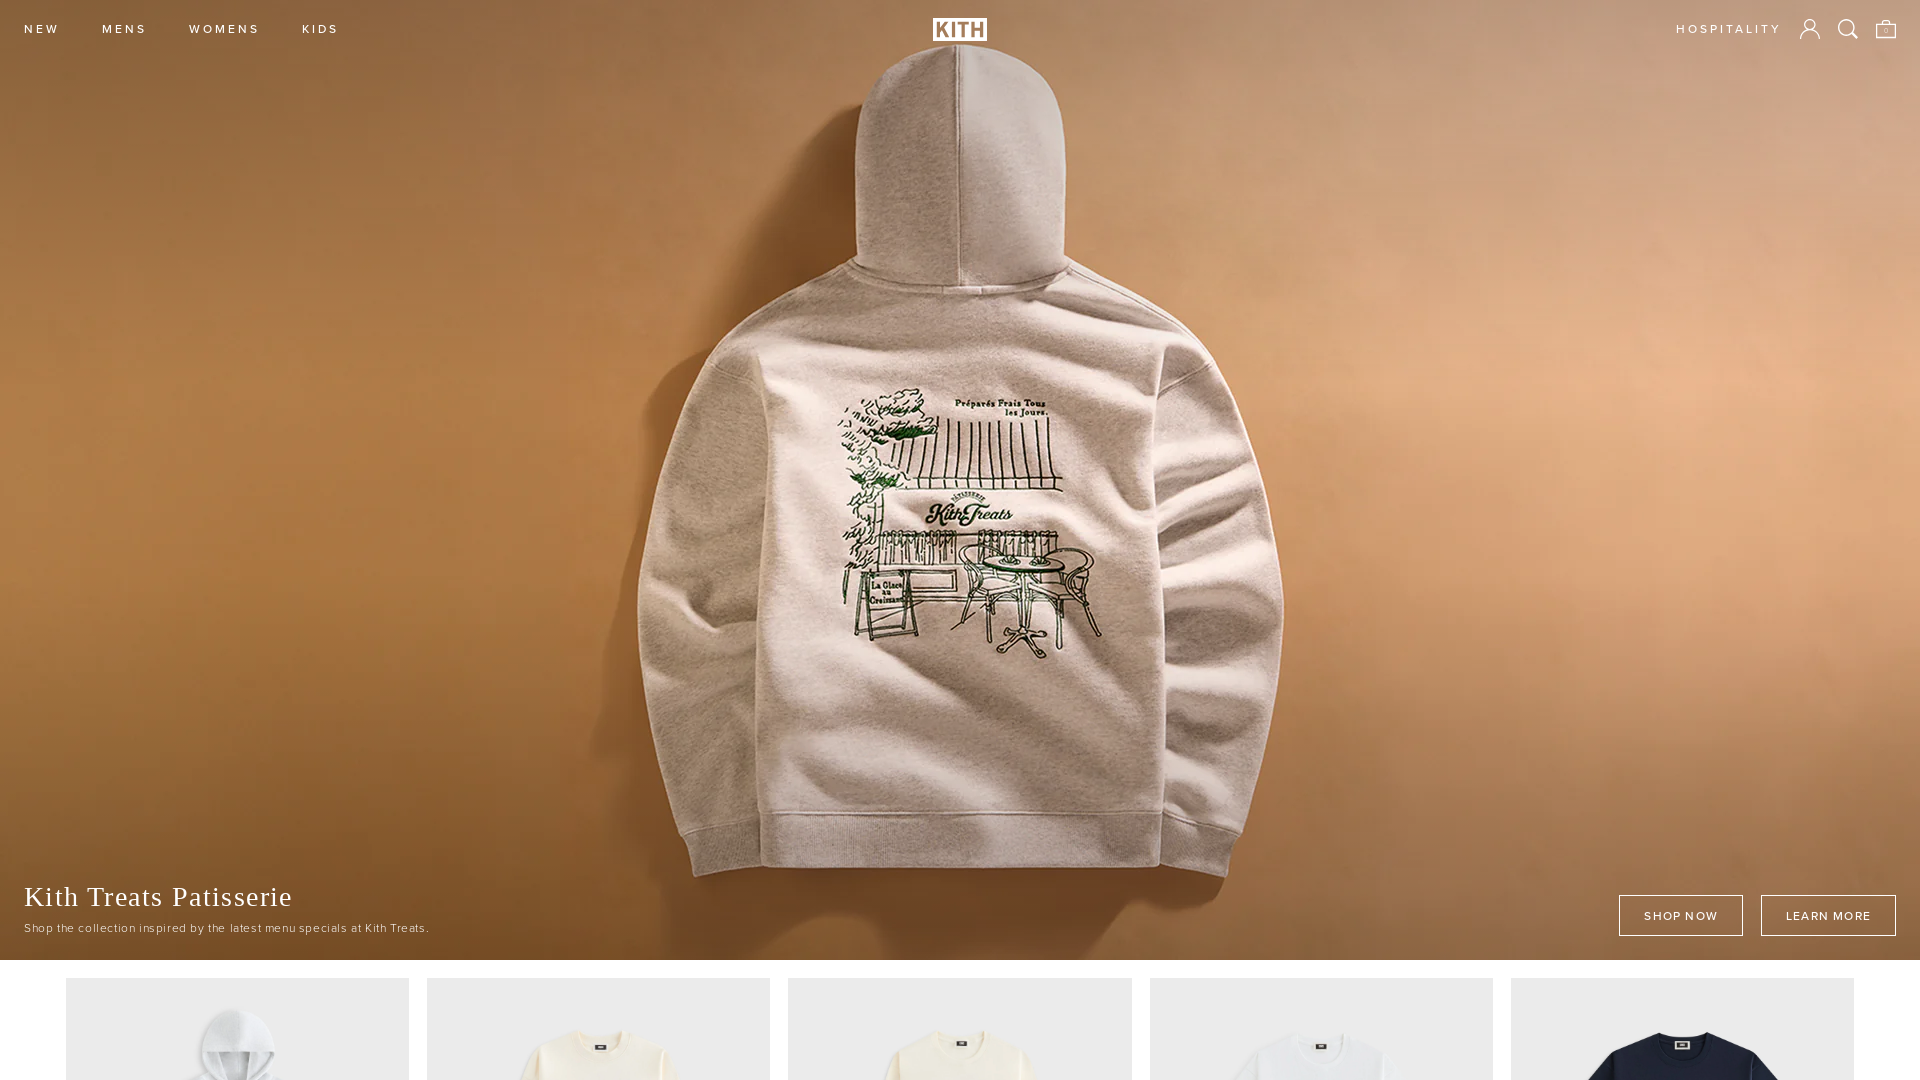